Tests drag and drop functionality on jQuery UI demo page by dragging an element and dropping it onto a target droppable area within an iframe.

Starting URL: https://jqueryui.com/droppable/

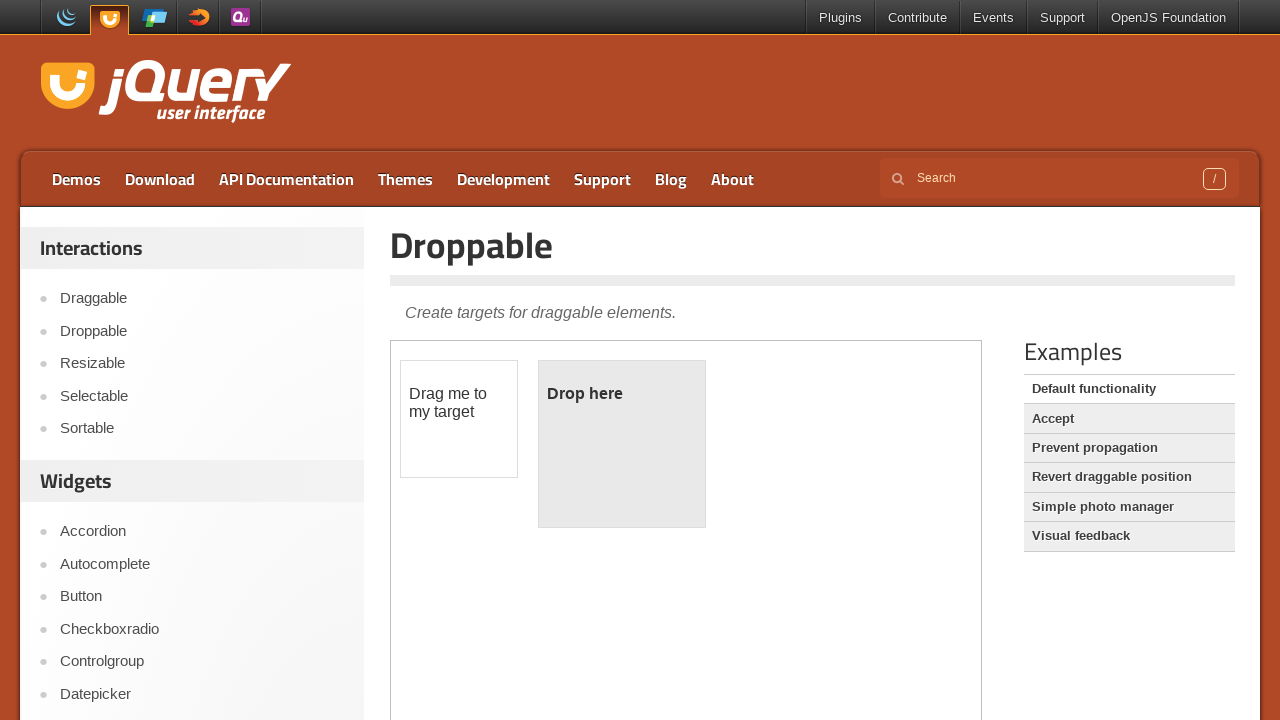

Located the first iframe on the jQuery UI droppable demo page
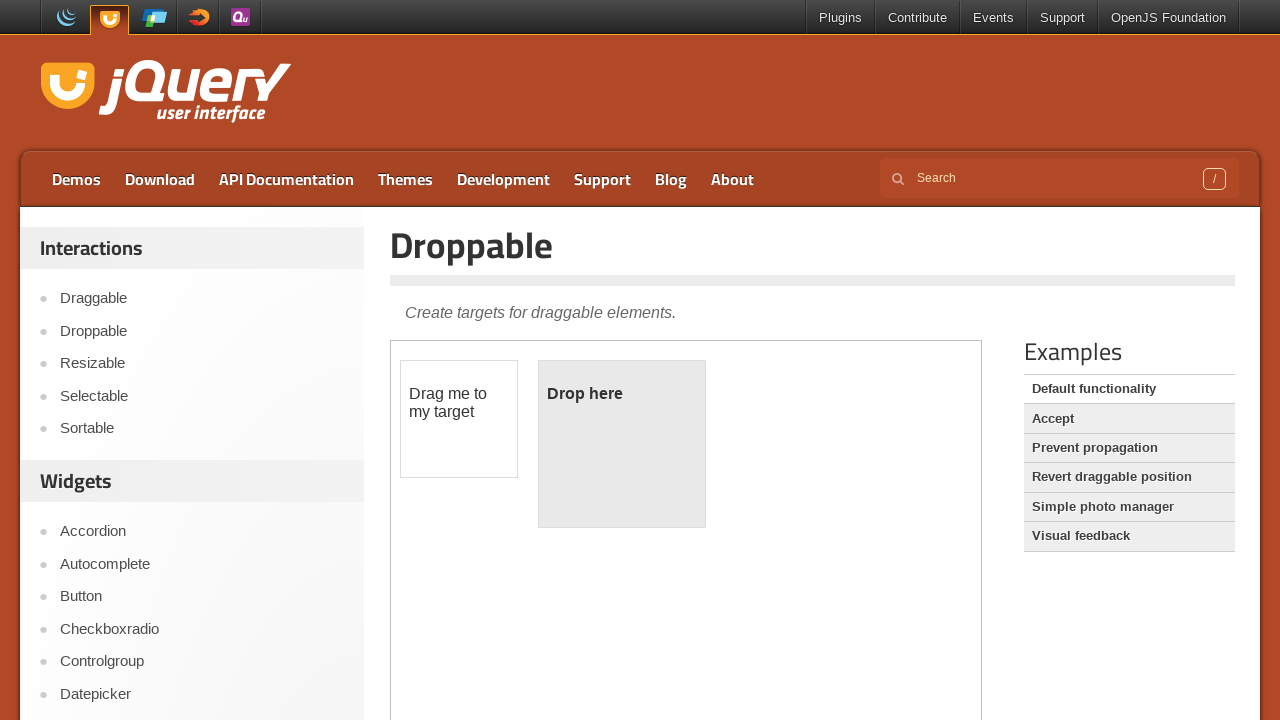

Located the draggable element with id 'draggable' within the iframe
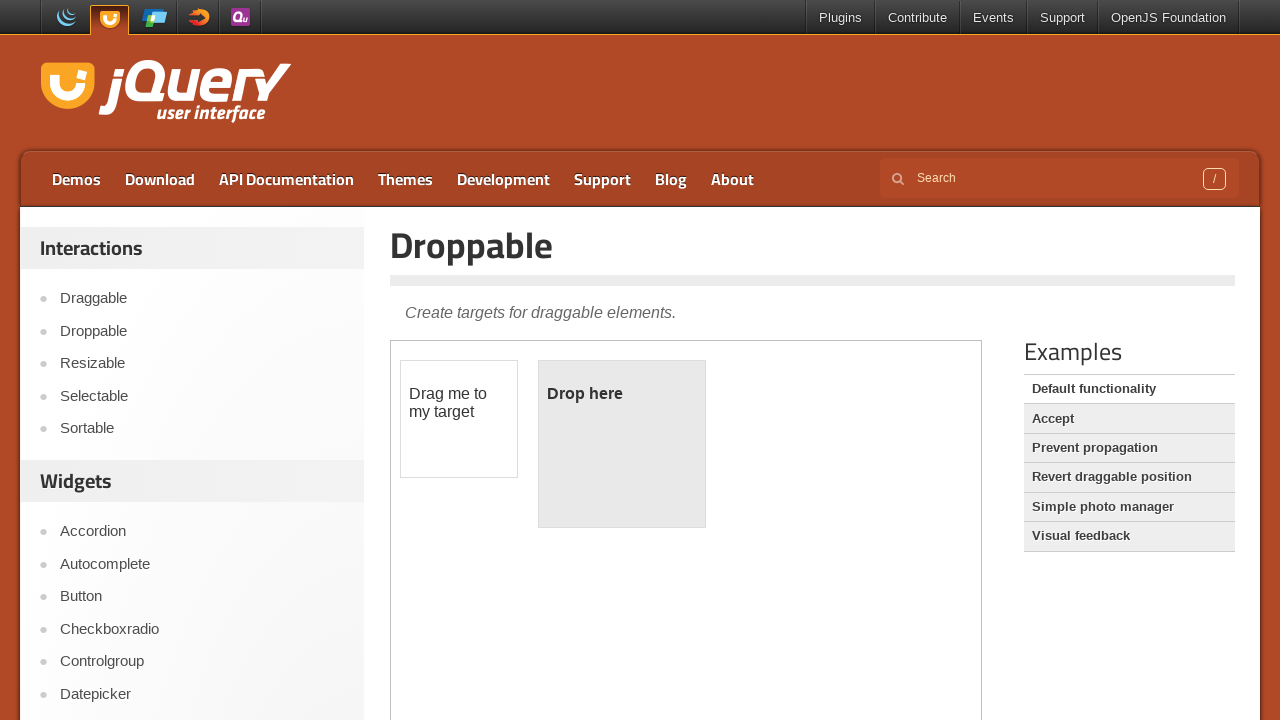

Located the droppable target element with id 'droppable' within the iframe
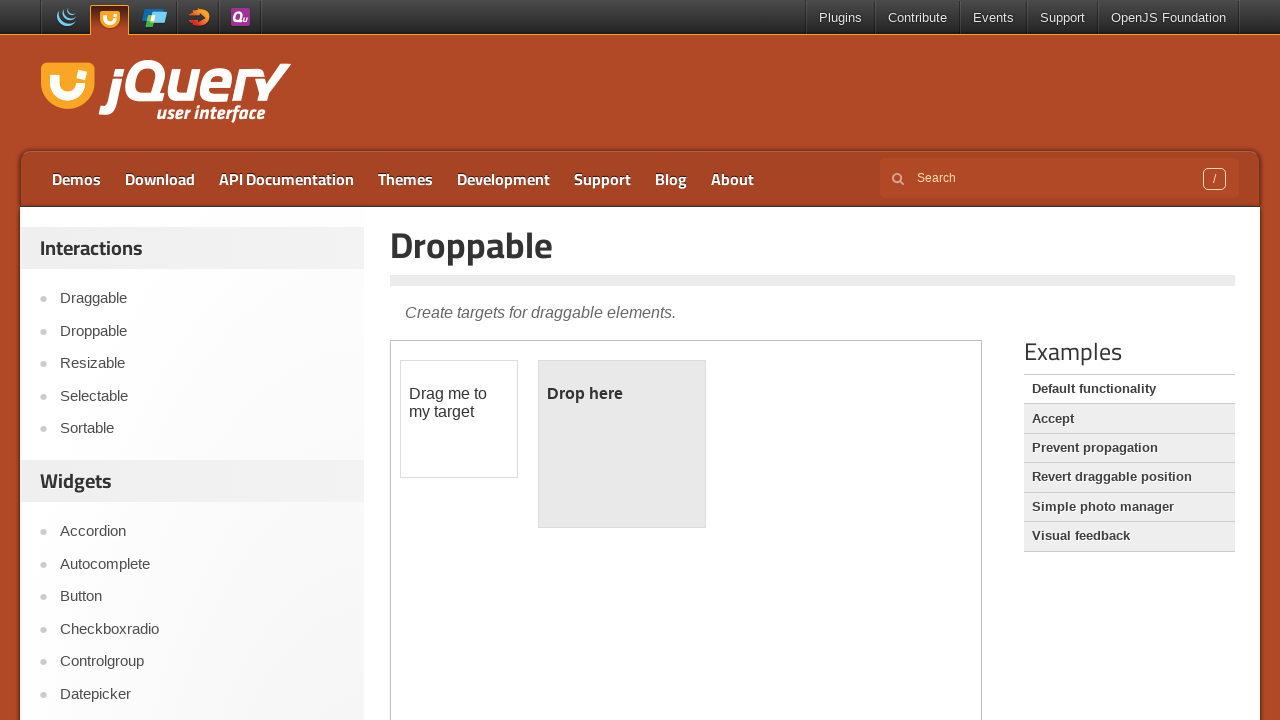

Dragged the draggable element and dropped it onto the droppable target area at (622, 444)
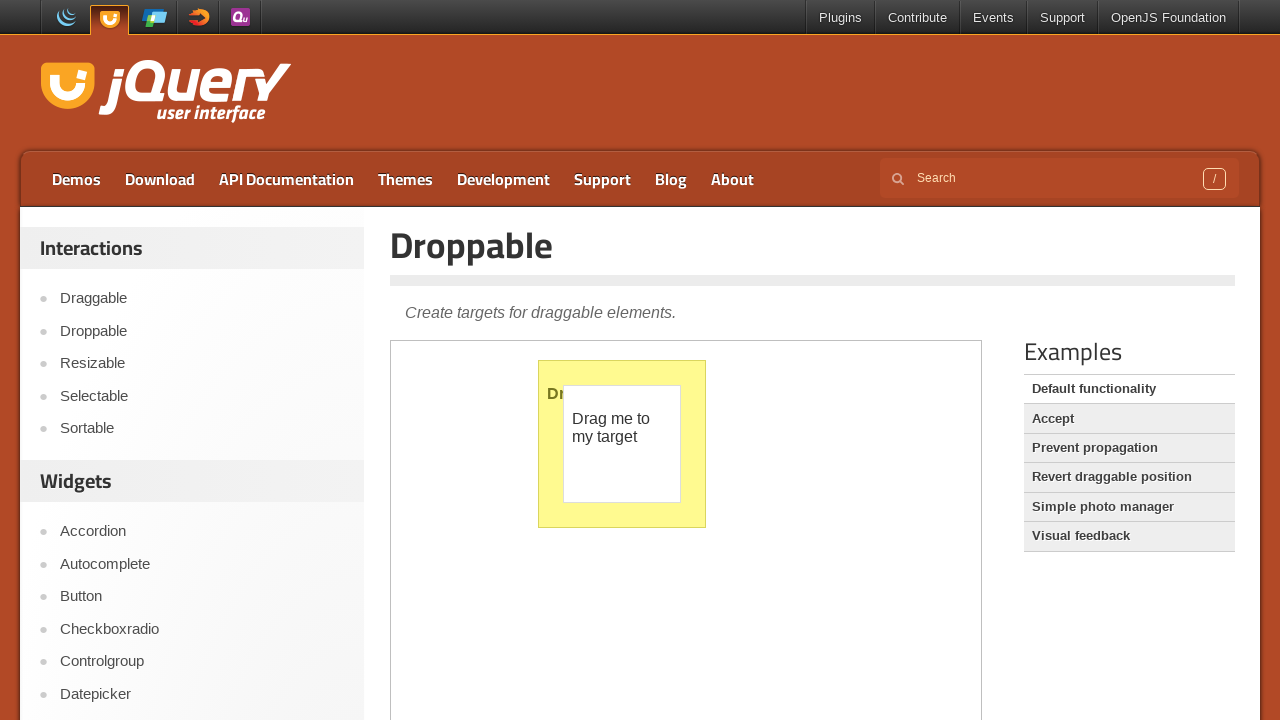

Waited 1 second to observe the result of the drag and drop action
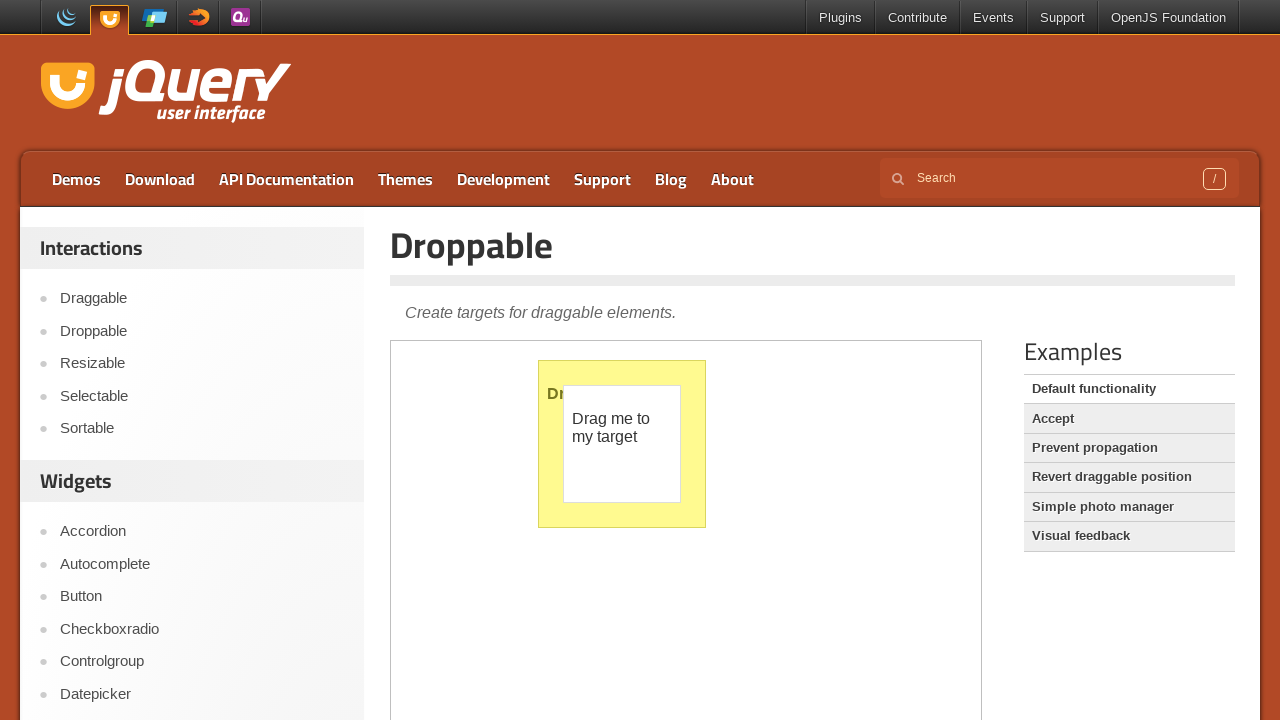

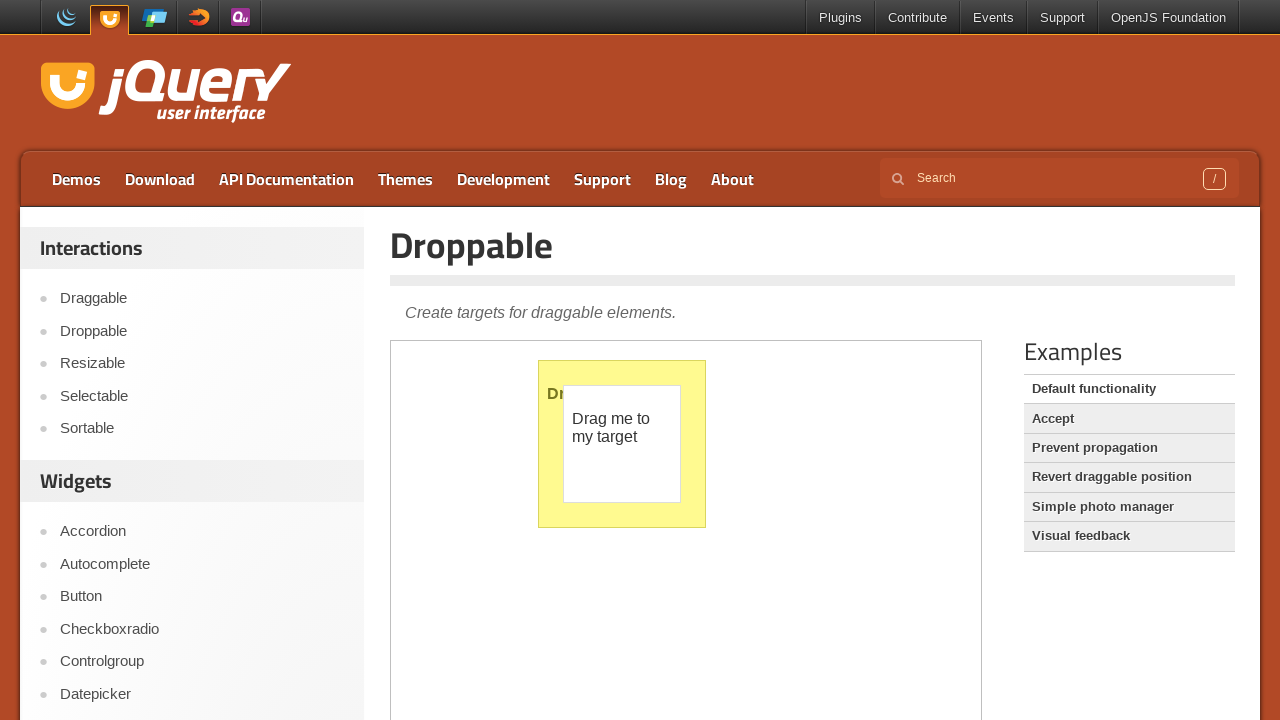